Selects dropdown option using keyboard navigation

Starting URL: http://www.qaclickacademy.com/practice.php

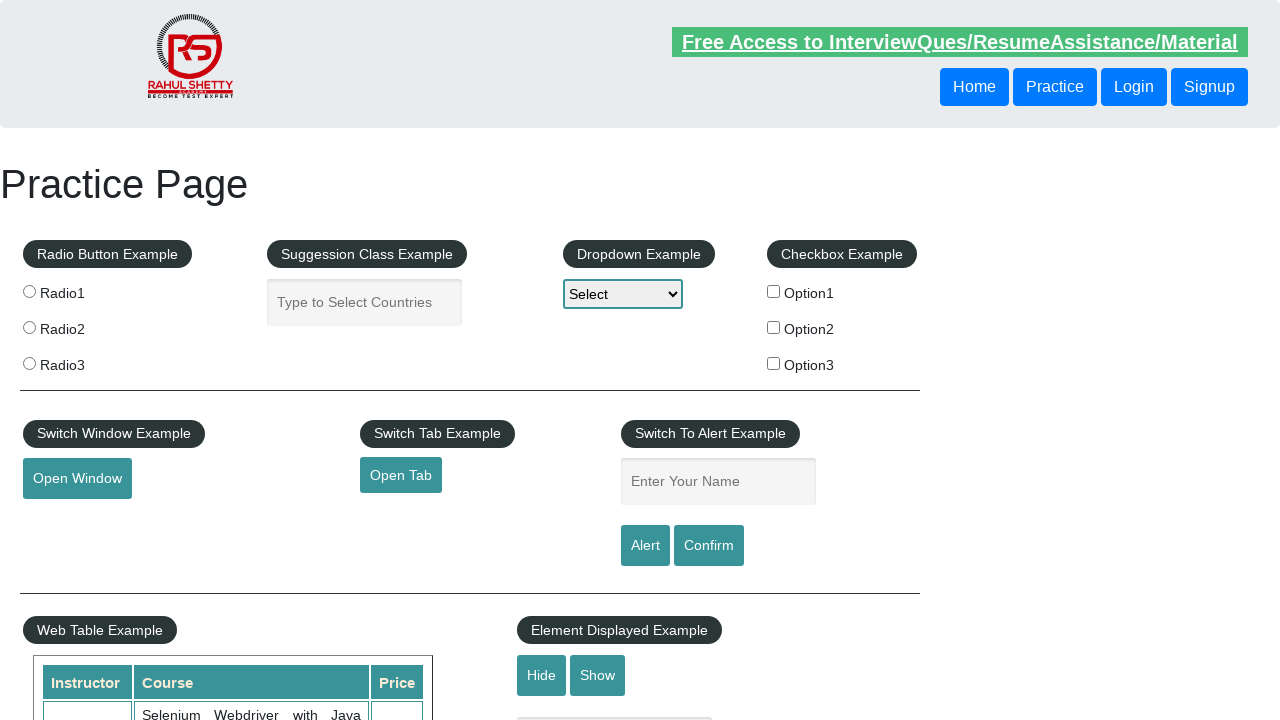

Located dropdown element with name 'dropdown-class-example'
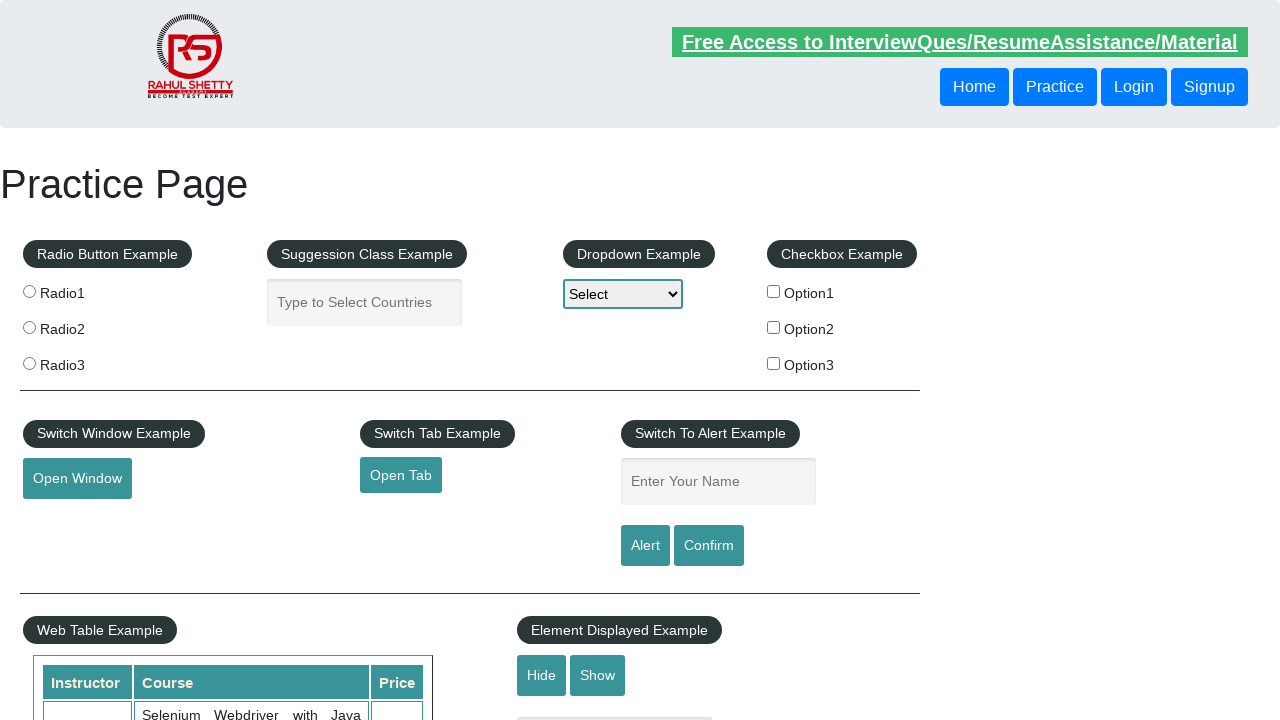

Pressed Enter to open dropdown menu on select[name='dropdown-class-example']
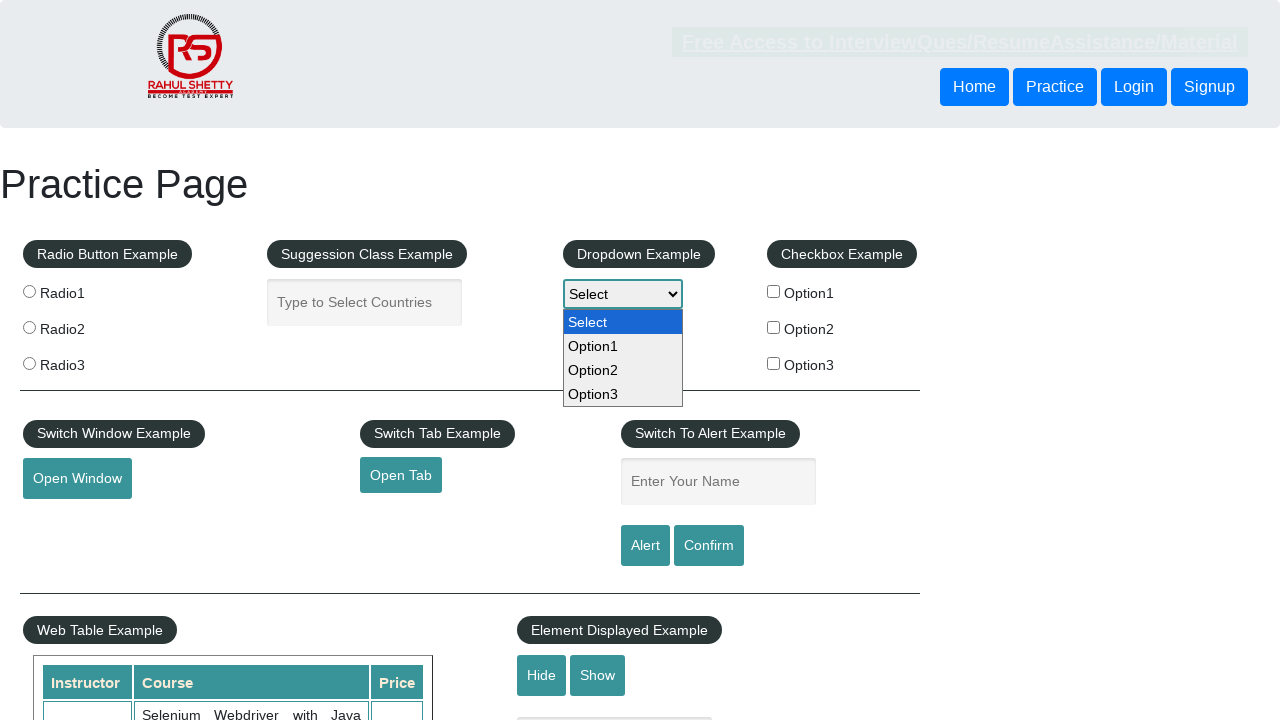

Pressed ArrowDown to navigate to first option on select[name='dropdown-class-example']
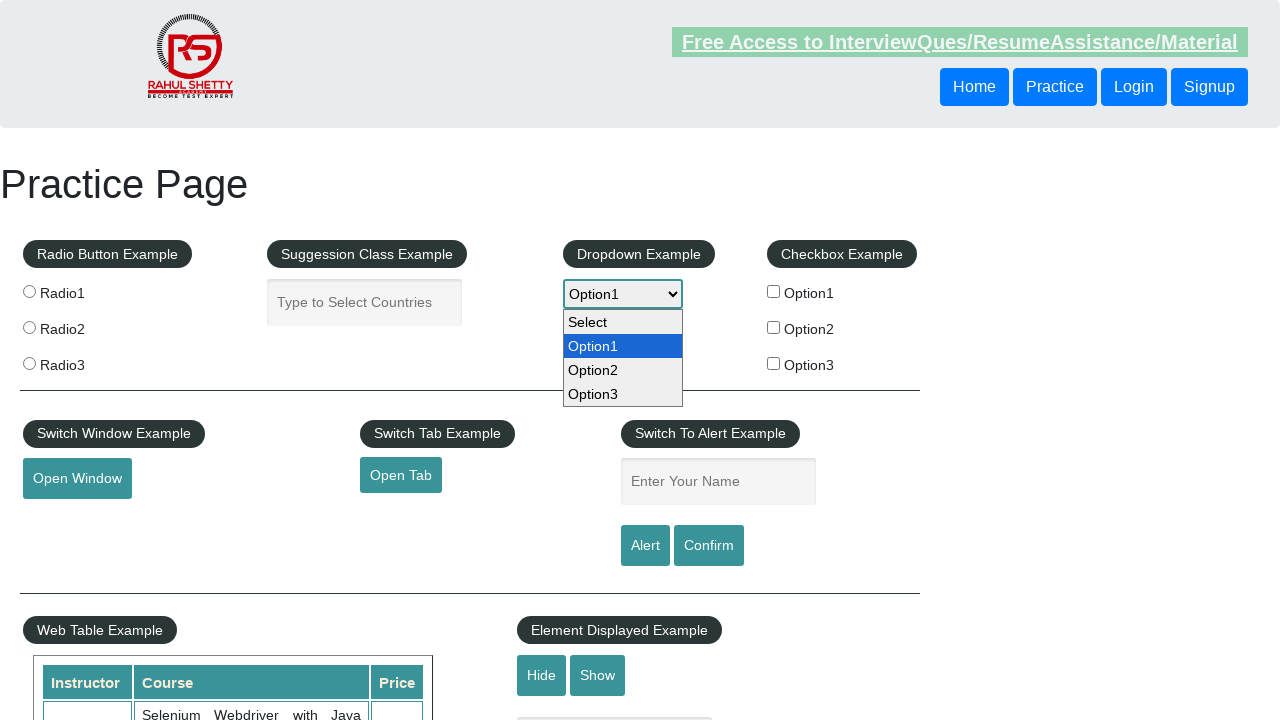

Pressed ArrowDown to navigate to second option on select[name='dropdown-class-example']
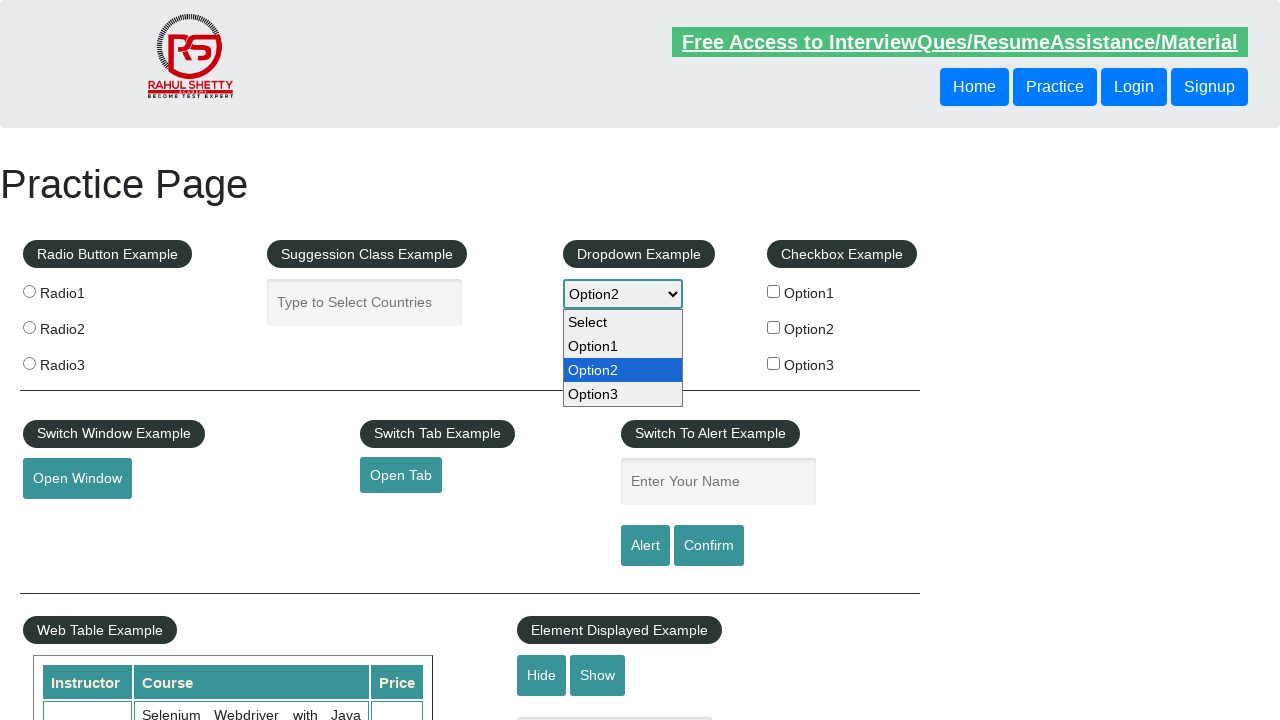

Pressed Enter to select the second dropdown option on select[name='dropdown-class-example']
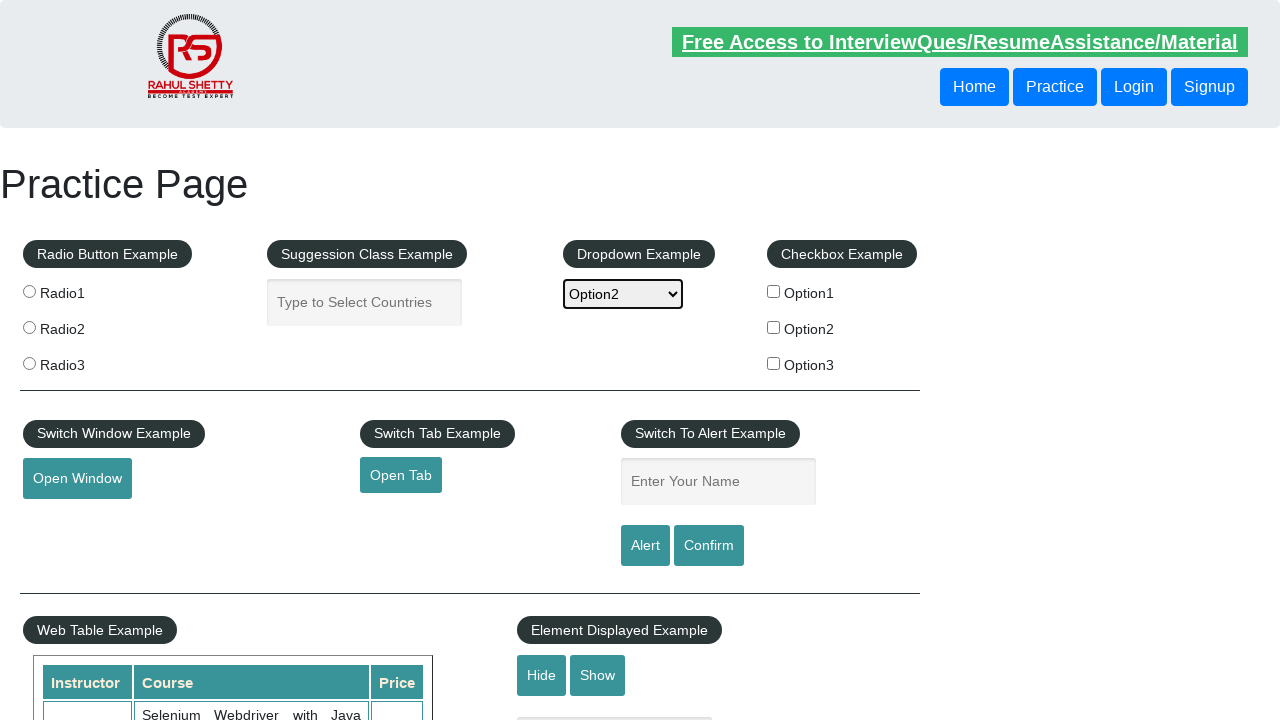

Refreshed the page
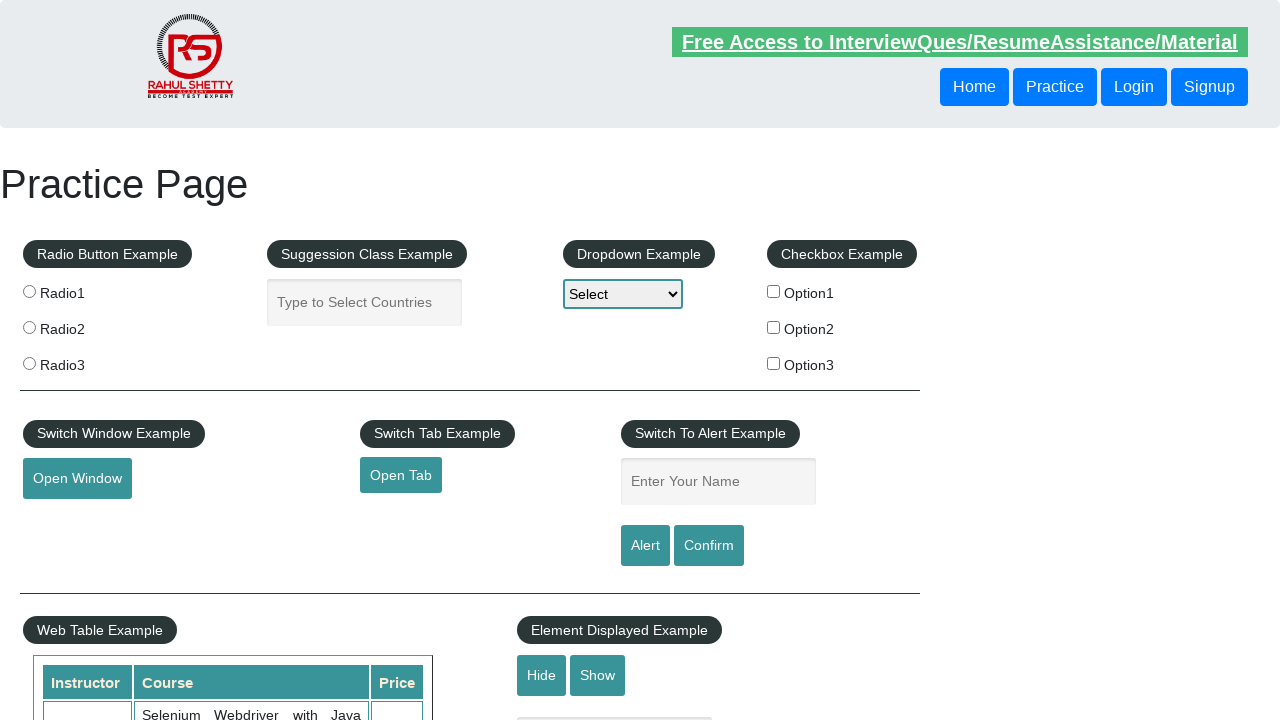

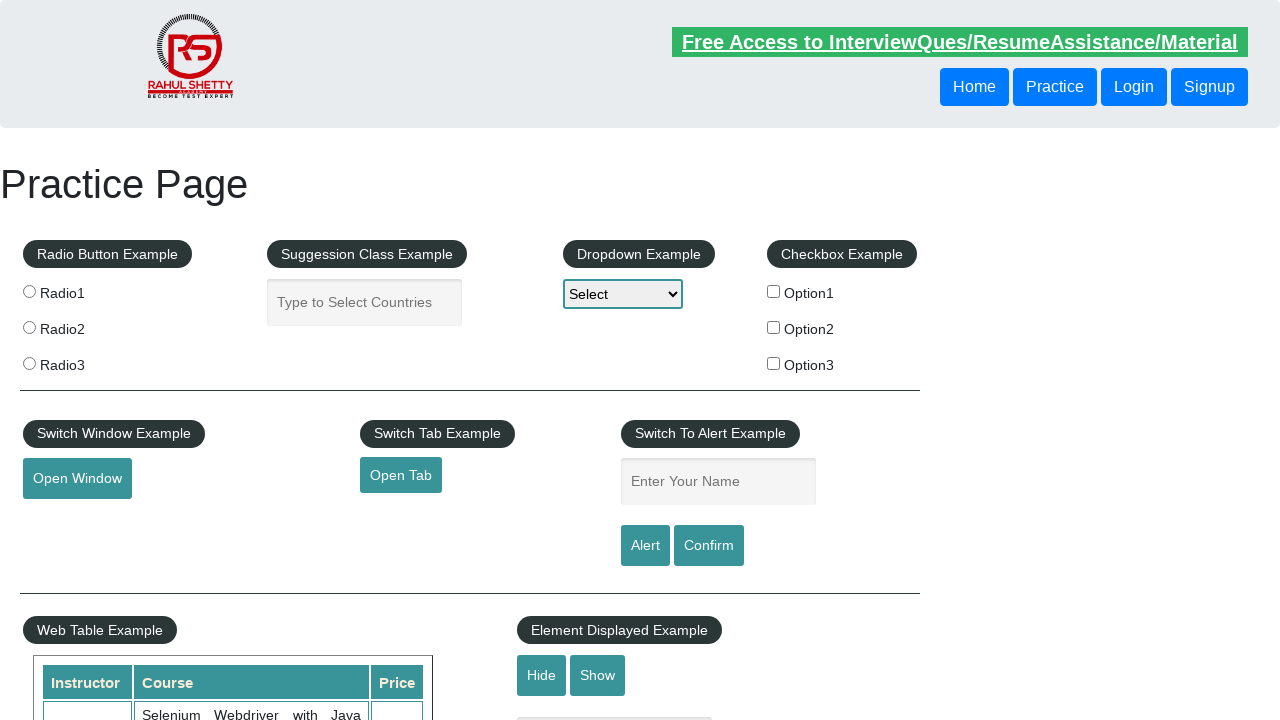